Tests form submission on httpbin.org by filling customer name, telephone, and email fields, then submitting the form and verifying the response contains the submitted data.

Starting URL: https://httpbin.org/forms/post

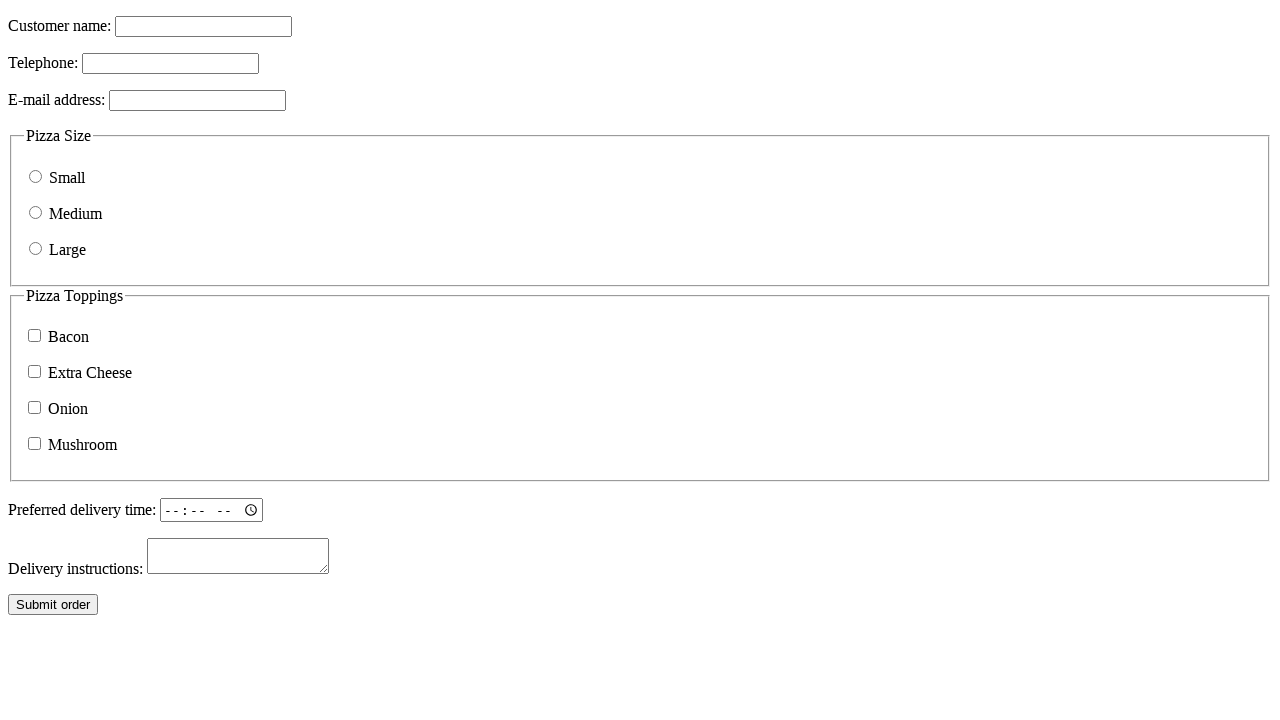

Filled customer name field with 'Test User' on input[name="custname"]
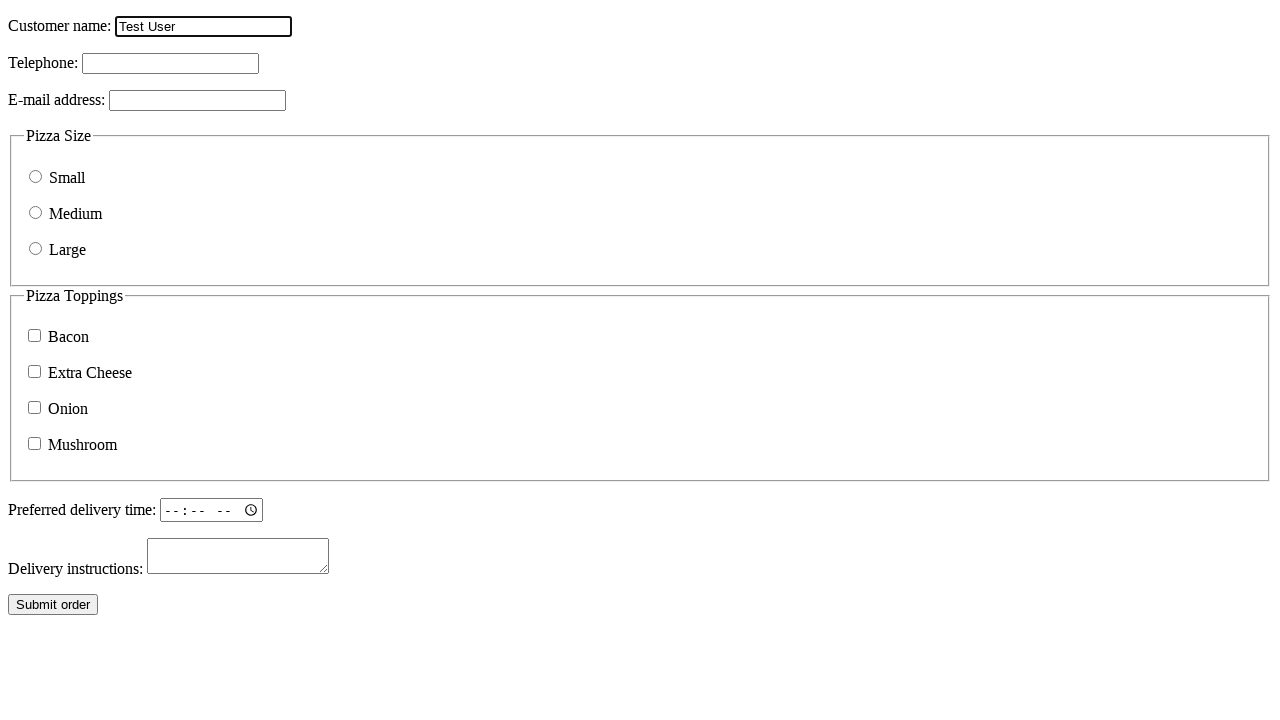

Filled customer telephone field with '123-456-7890' on input[name="custtel"]
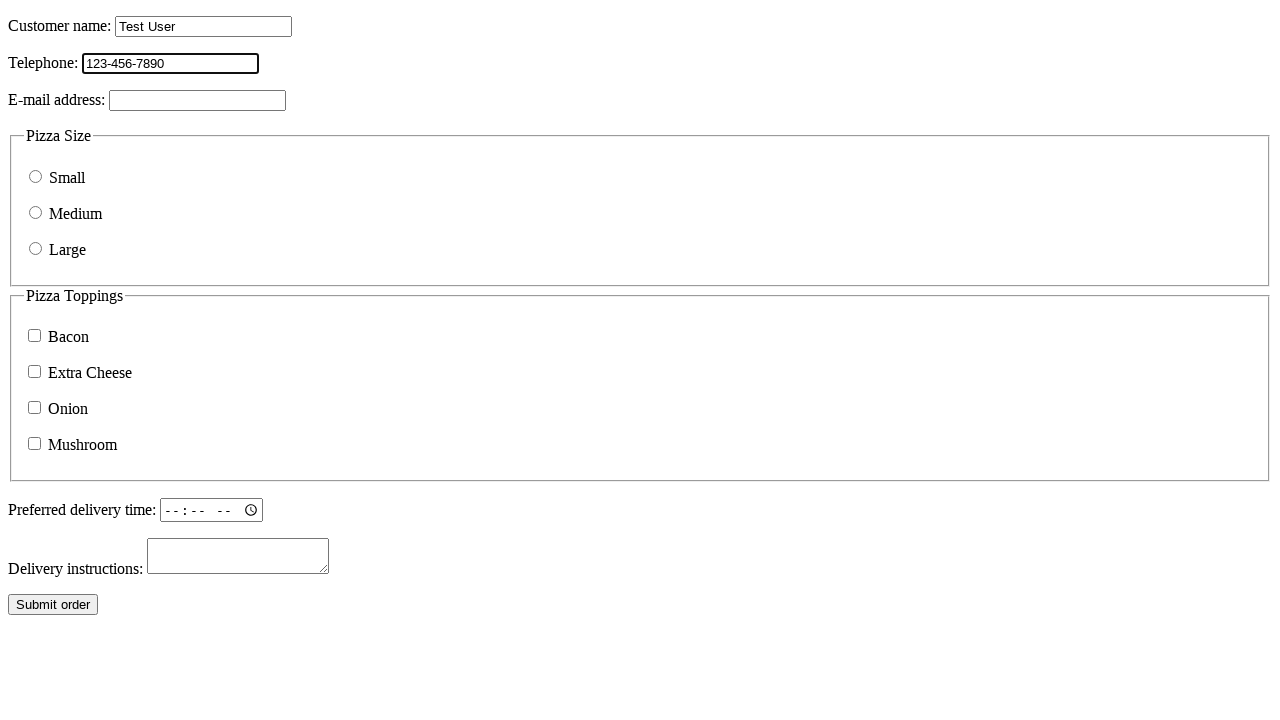

Filled customer email field with 'test@example.com' on input[name="custemail"]
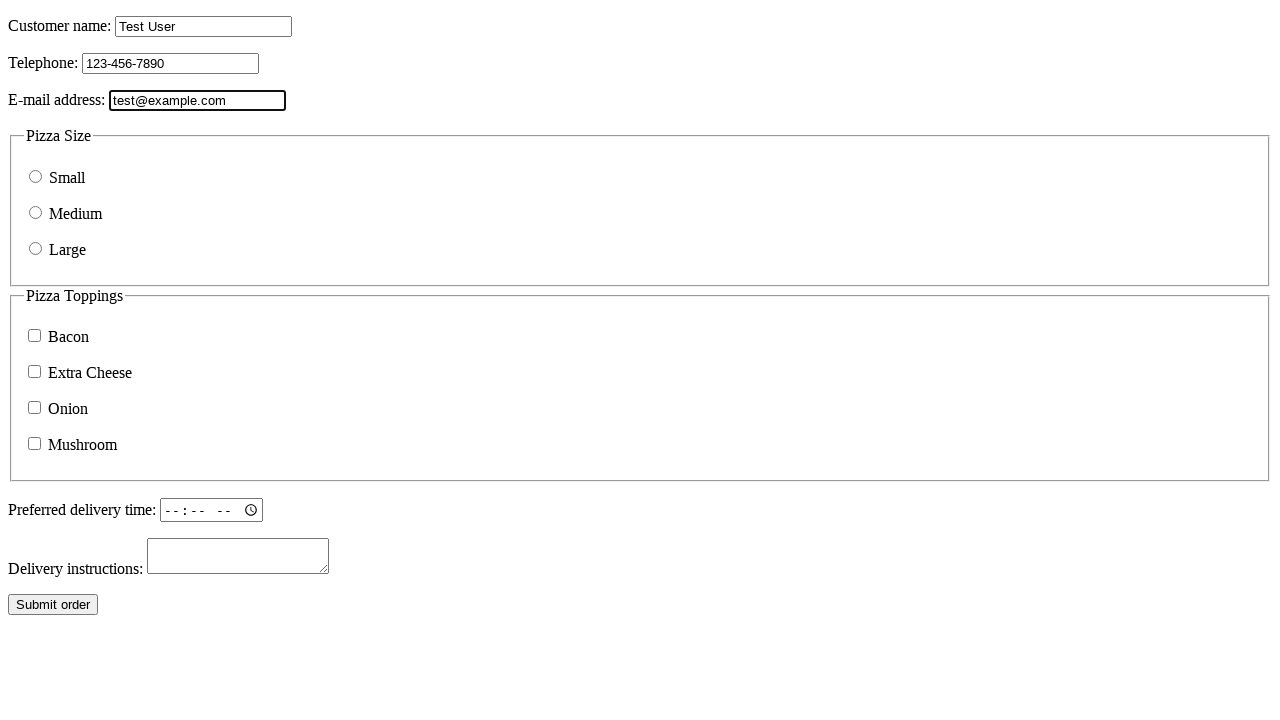

Clicked submit button to submit the form at (53, 605) on button
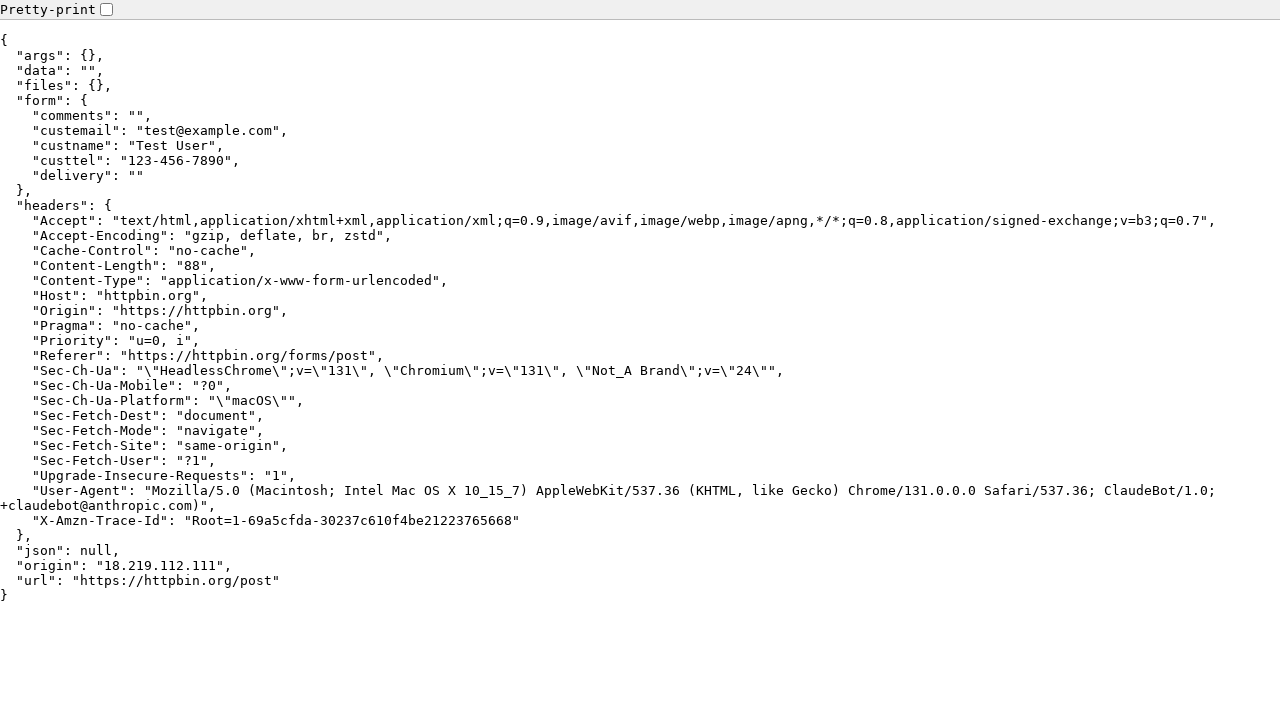

Form response loaded and pre element is visible
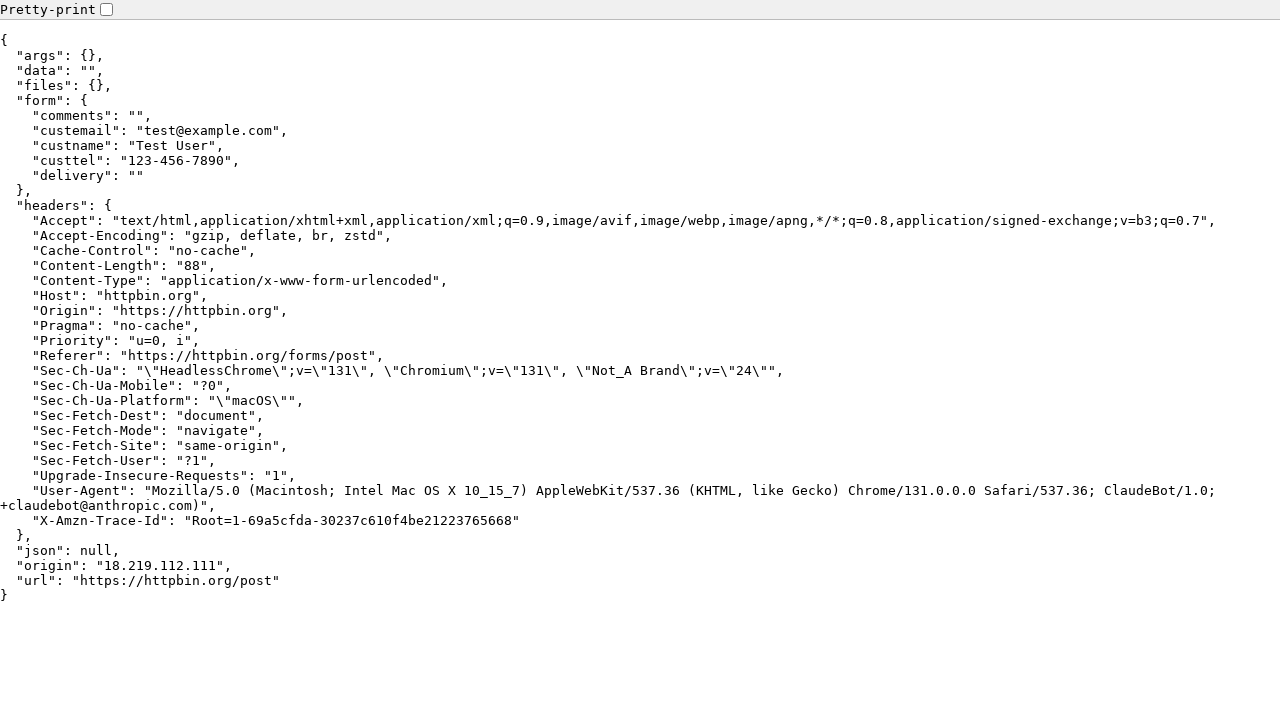

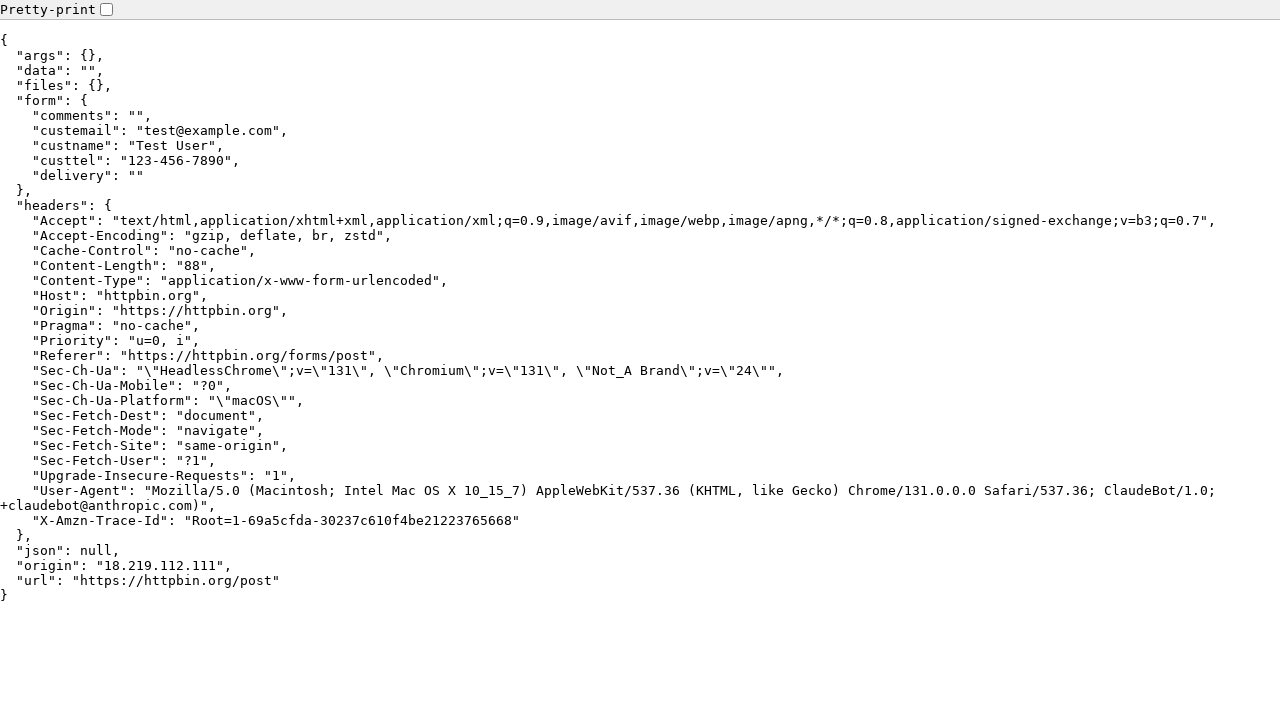